Tests drawing functionality on a canvas by drawing a triangle shape using mouse drag actions, then clicking the reset button to clear the canvas

Starting URL: https://claruswaysda.github.io/Draw.html

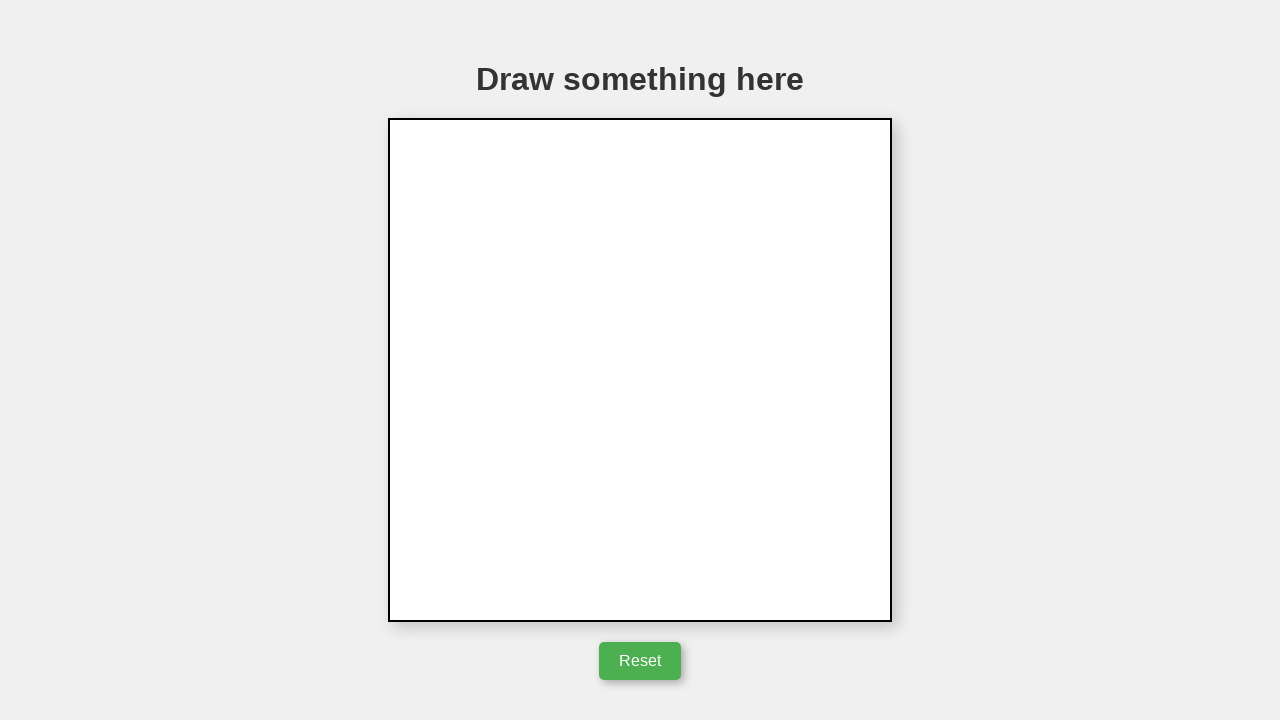

Located canvas element with ID 'myCanvas'
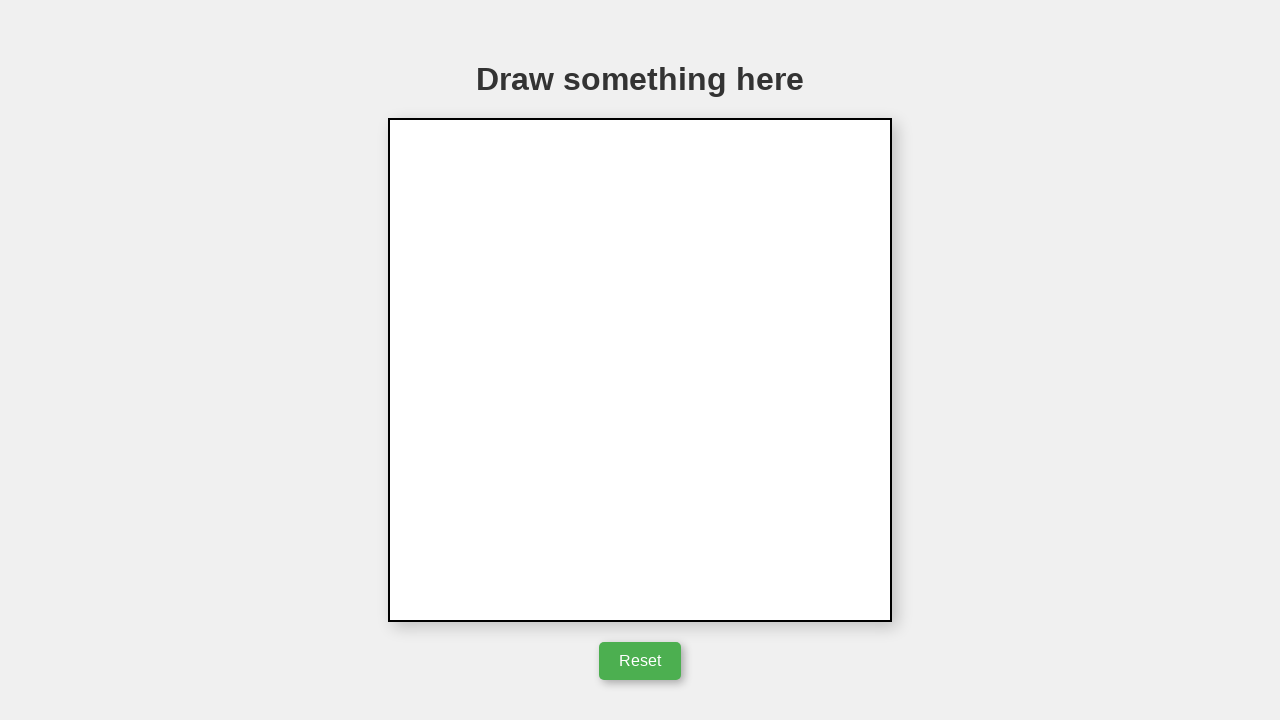

Retrieved canvas bounding box dimensions
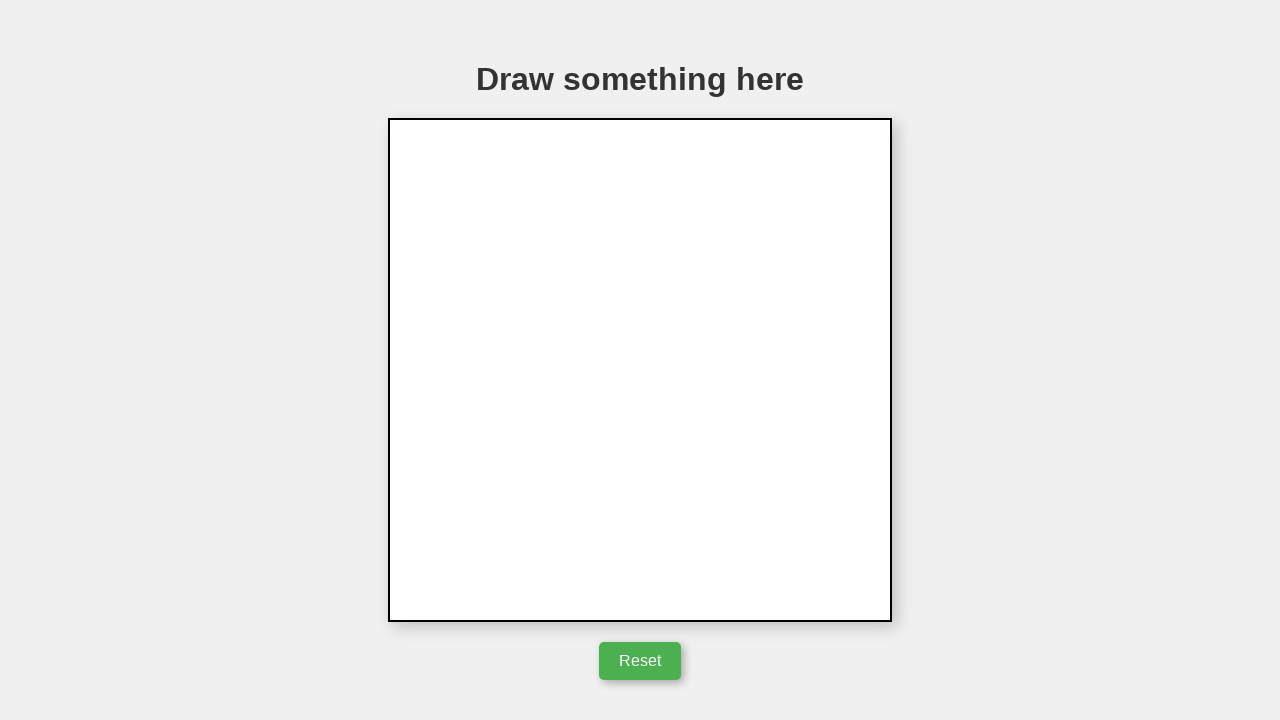

Calculated canvas center coordinates
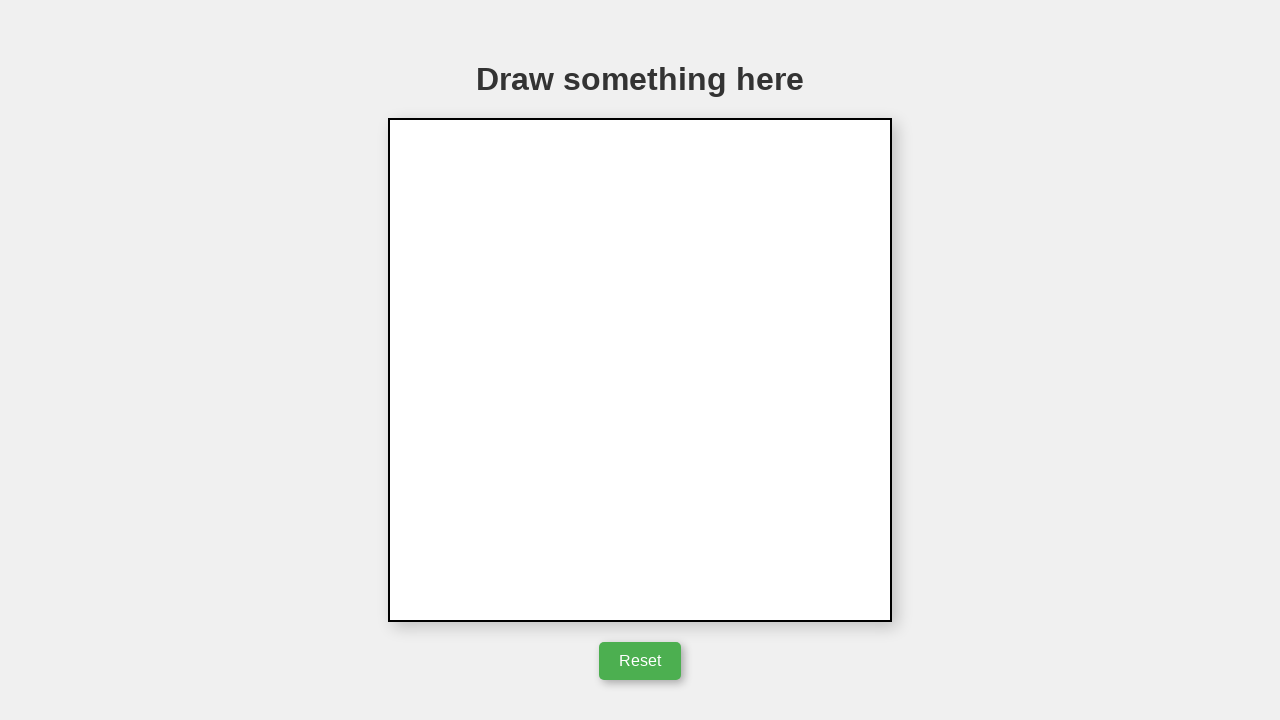

Moved mouse to canvas center position at (640, 370)
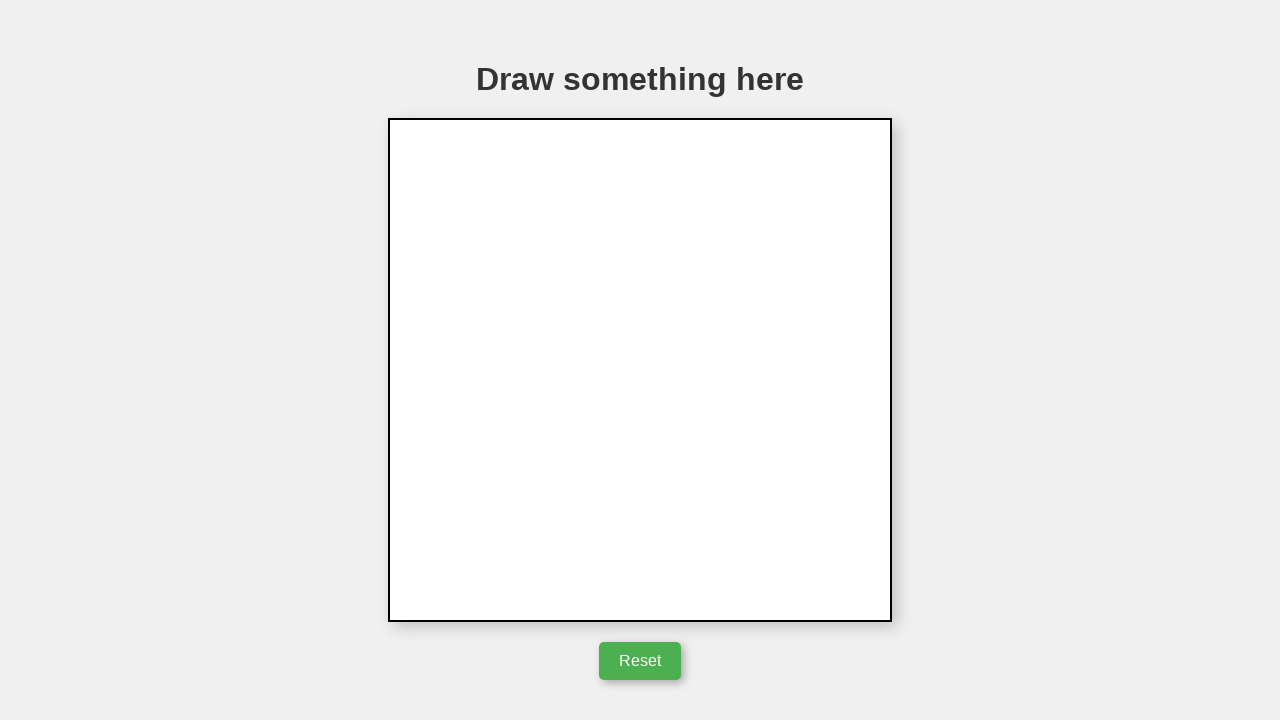

Pressed mouse button down to start drawing at (640, 370)
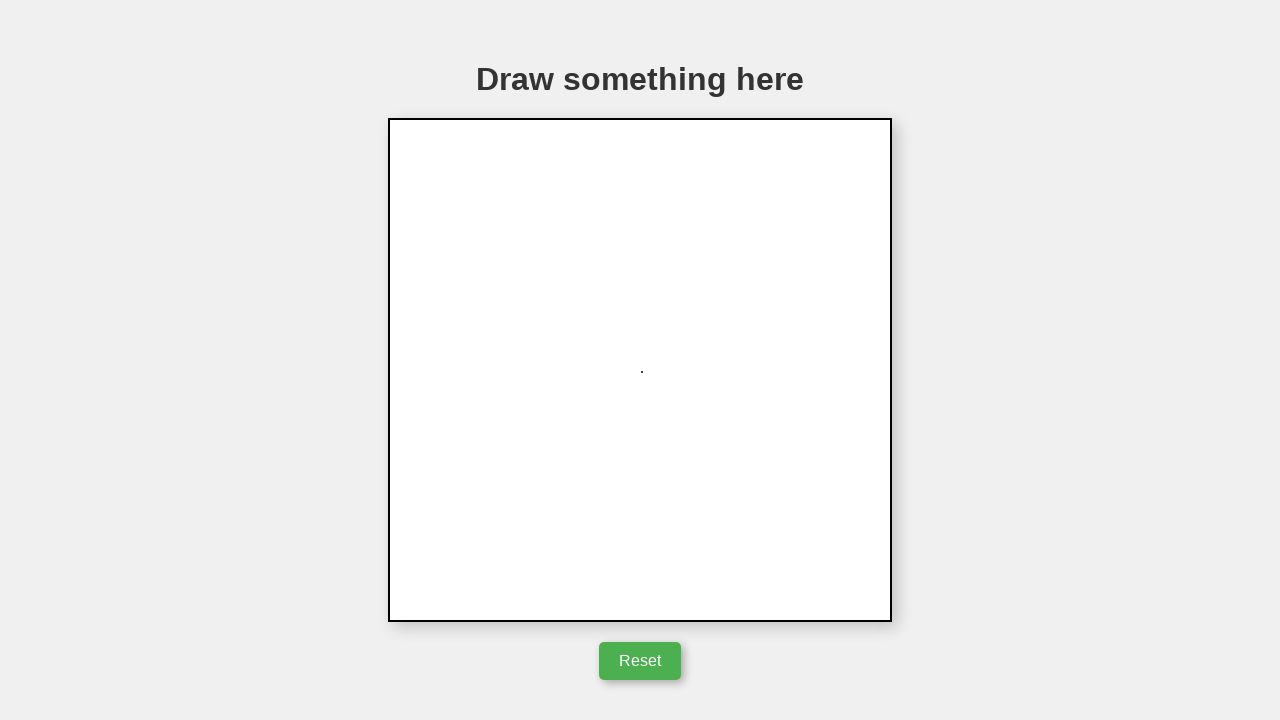

Dragged mouse right to draw triangle base at (740, 370)
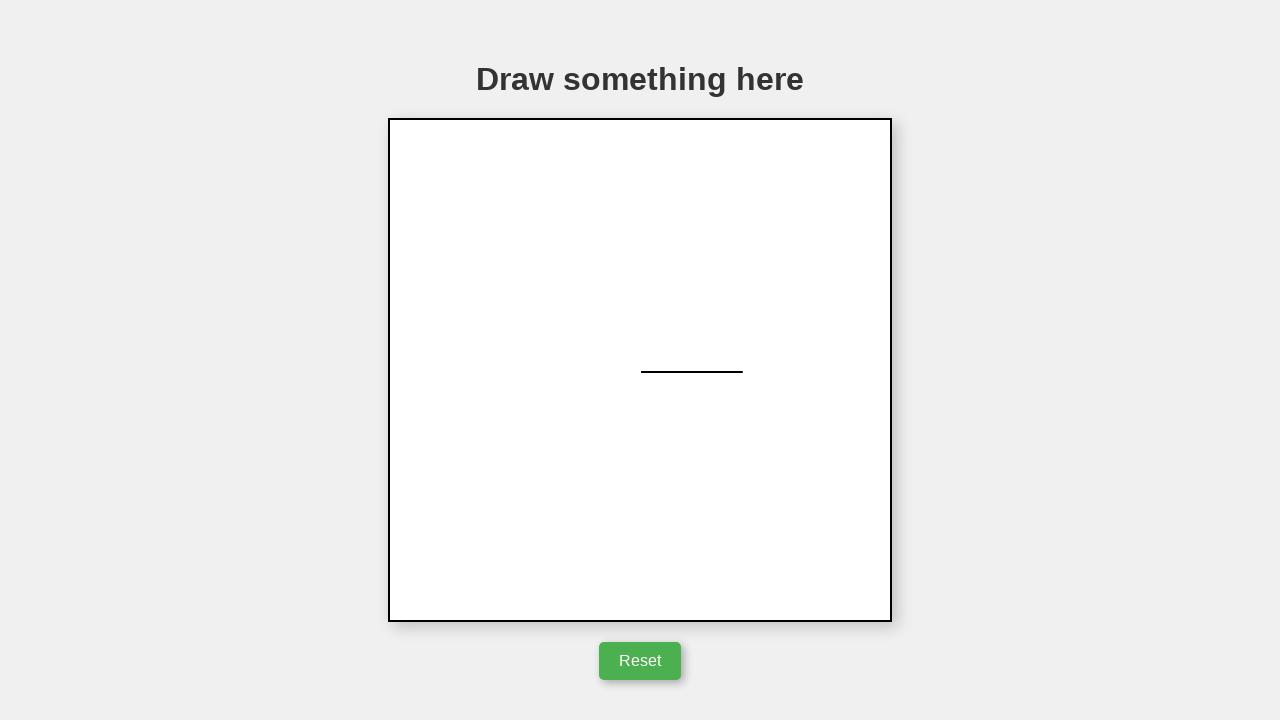

Dragged mouse up-left to draw triangle peak at (690, 285)
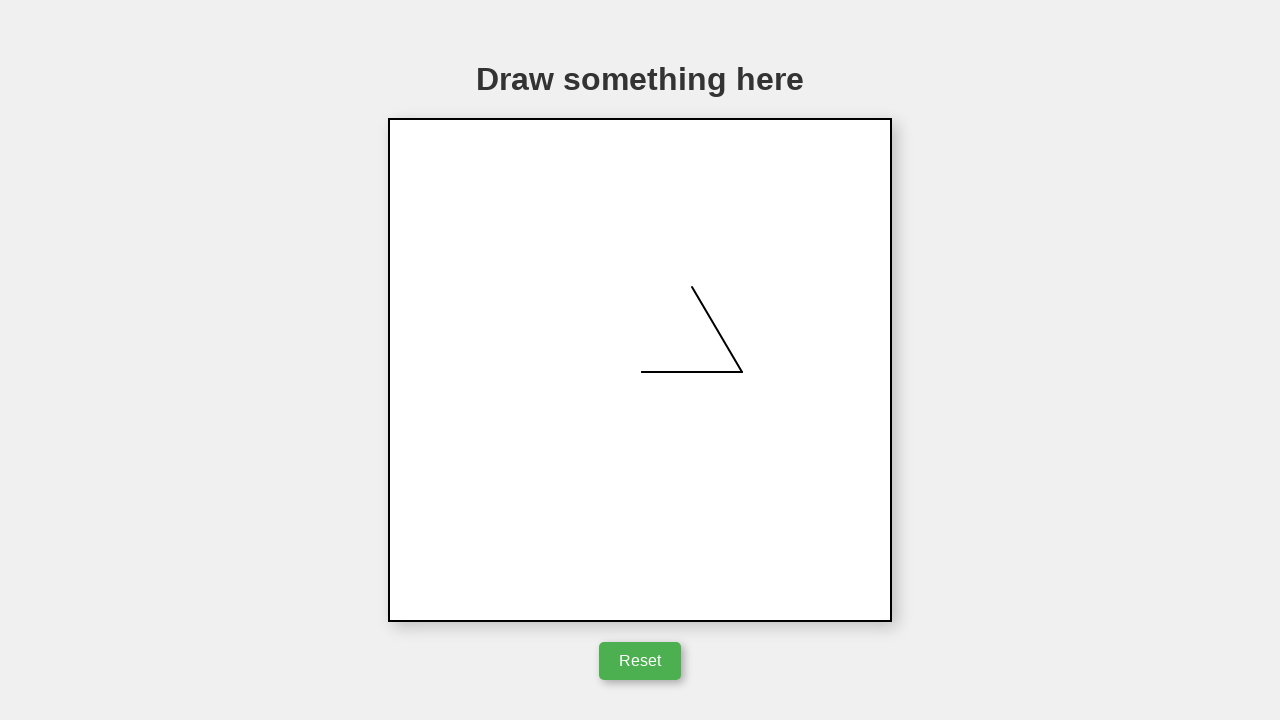

Dragged mouse back to center to complete triangle at (640, 370)
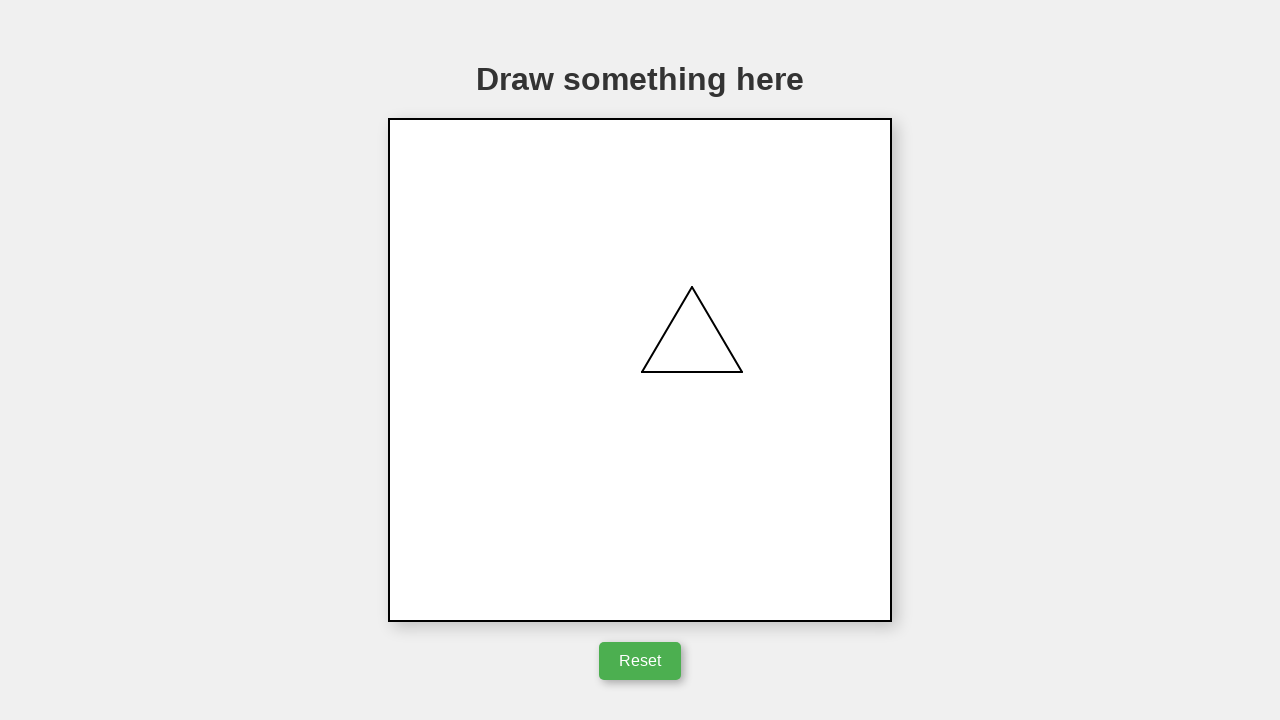

Released mouse button to finish drawing triangle at (640, 370)
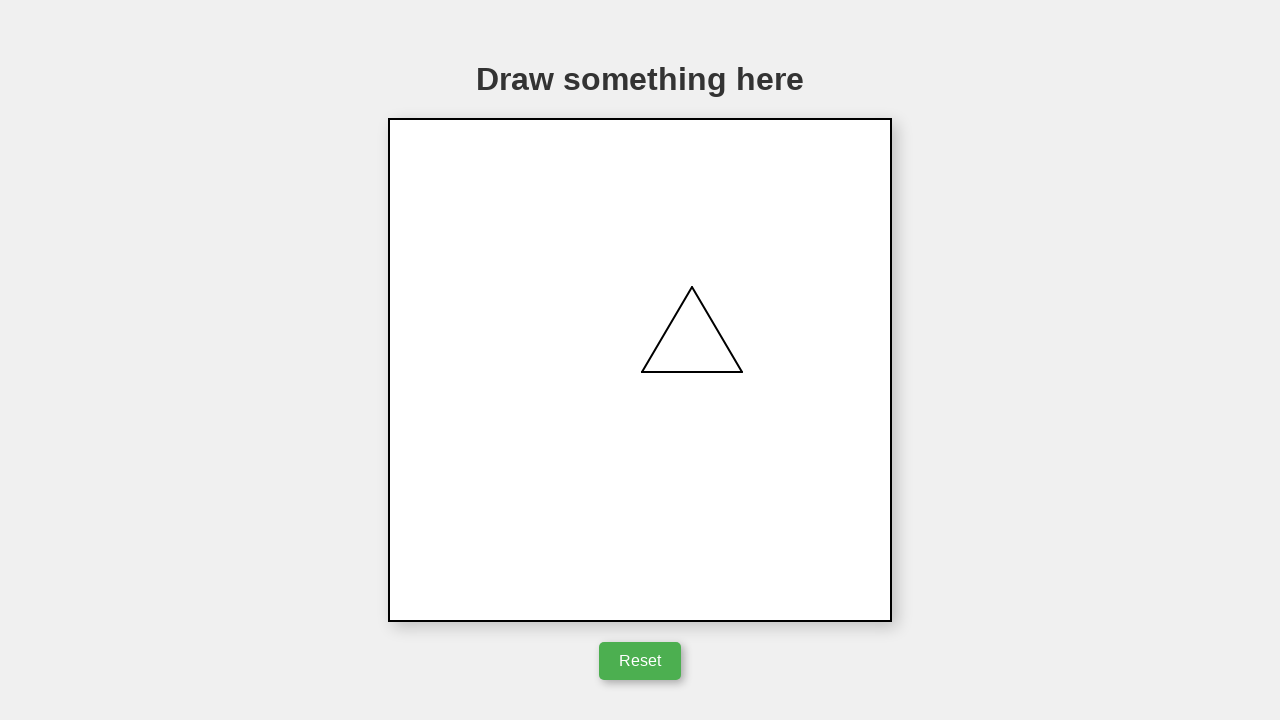

Waited 1 second to observe the triangle drawing
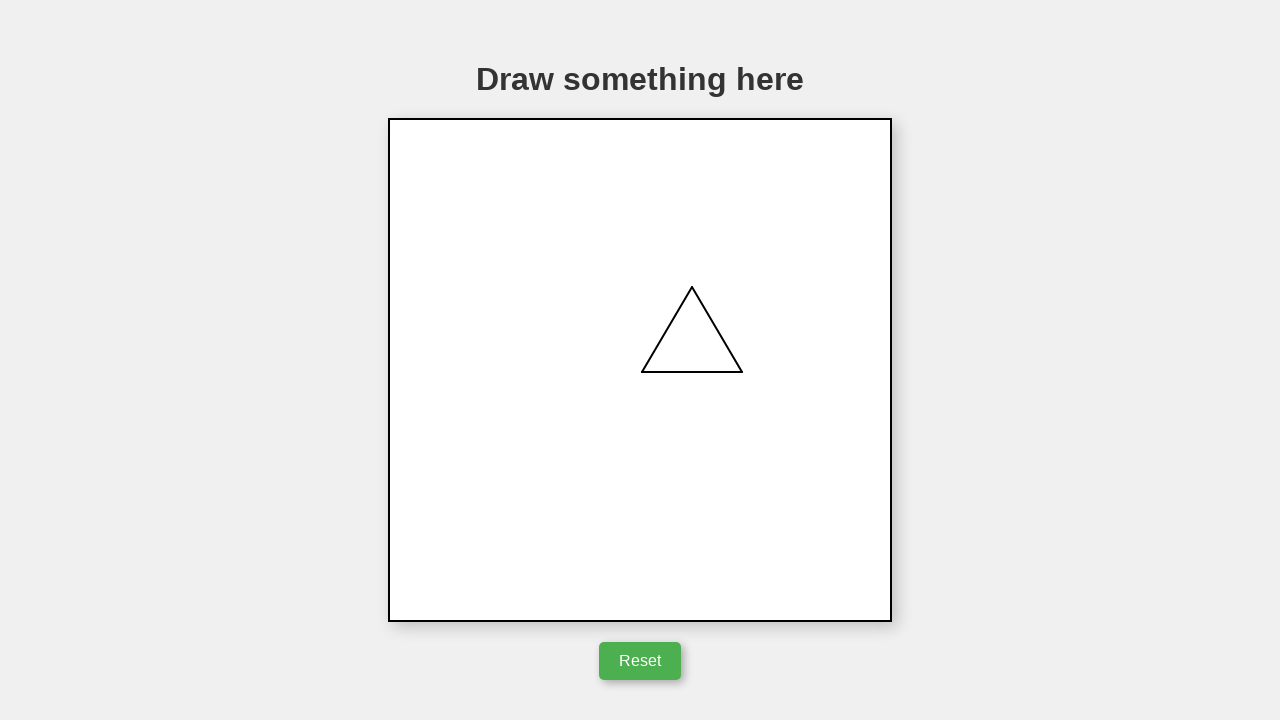

Clicked reset button to clear the canvas at (640, 661) on #resetButton
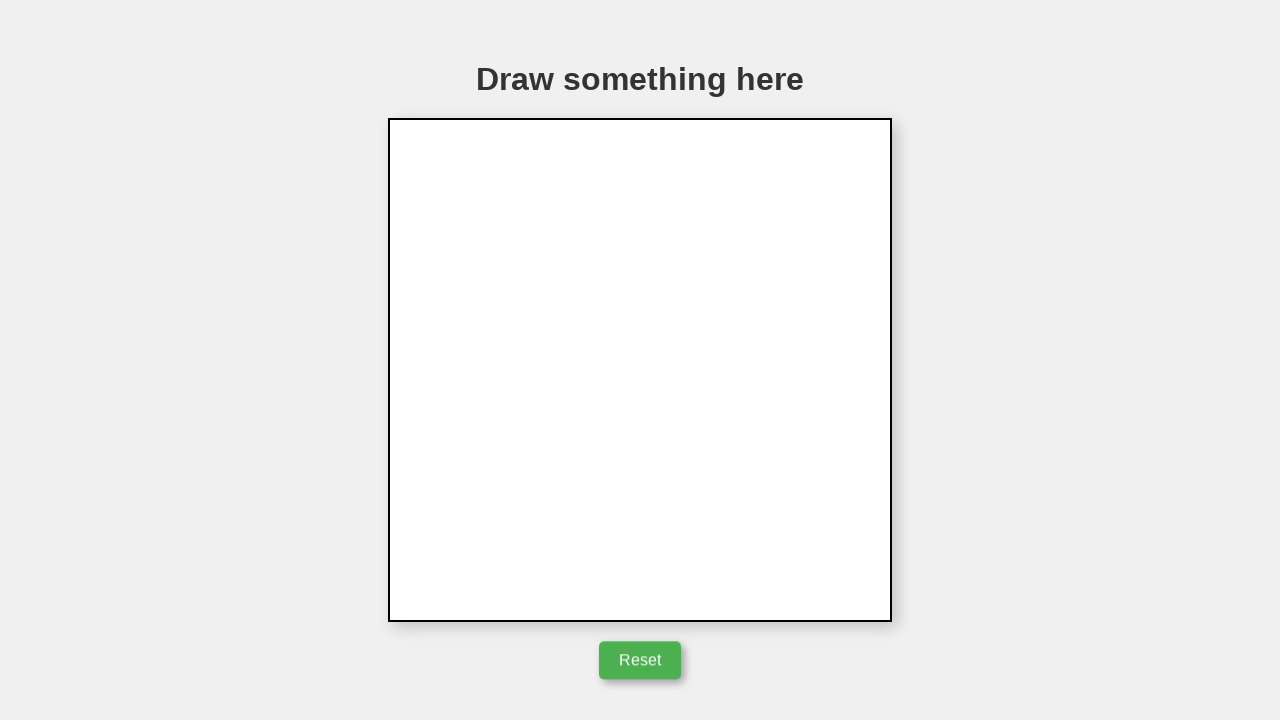

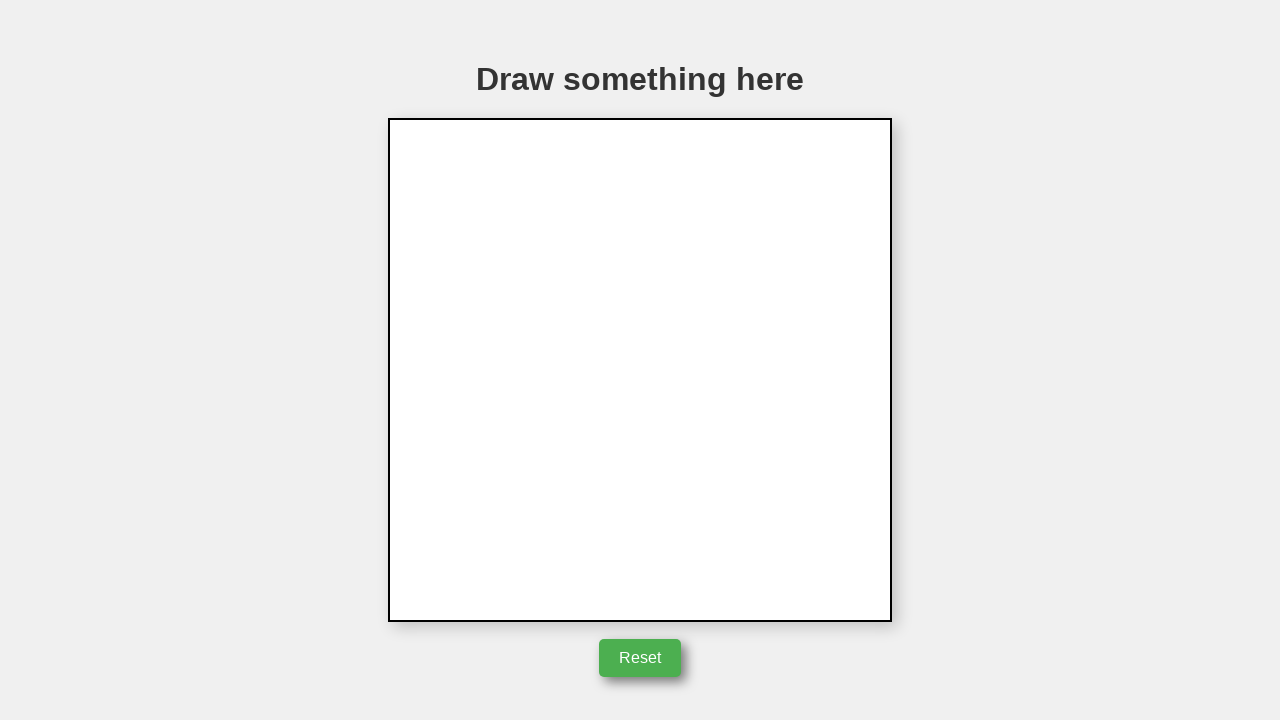